Tests checkbox functionality by iterating through all checkboxes and clicking any that are not selected.

Starting URL: http://the-internet.herokuapp.com/checkboxes

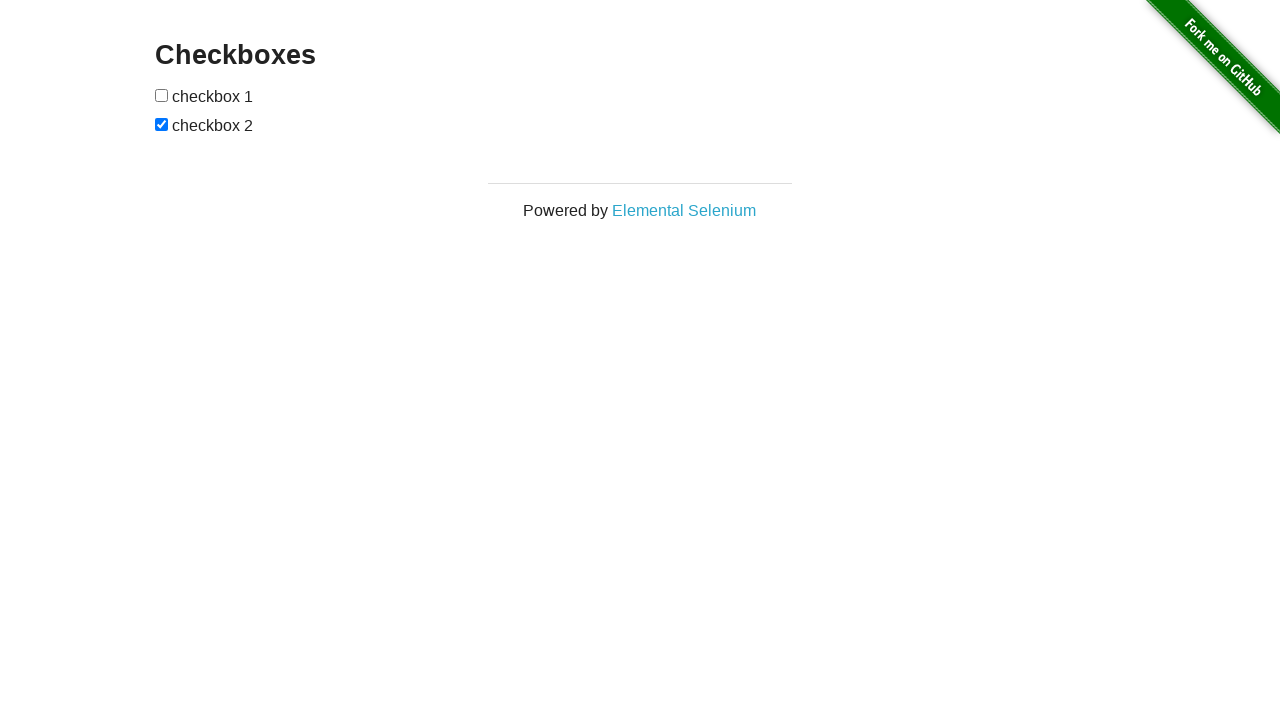

Located all checkbox elements on the page
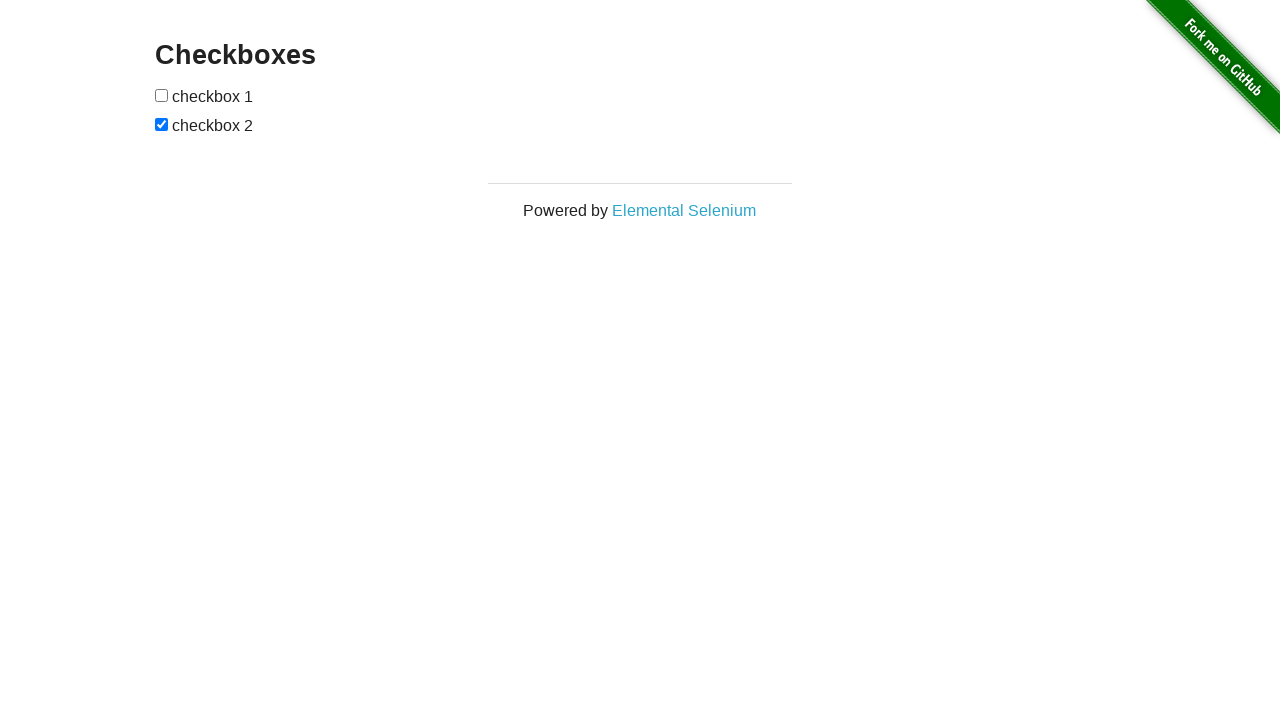

Found 2 total checkboxes on the page
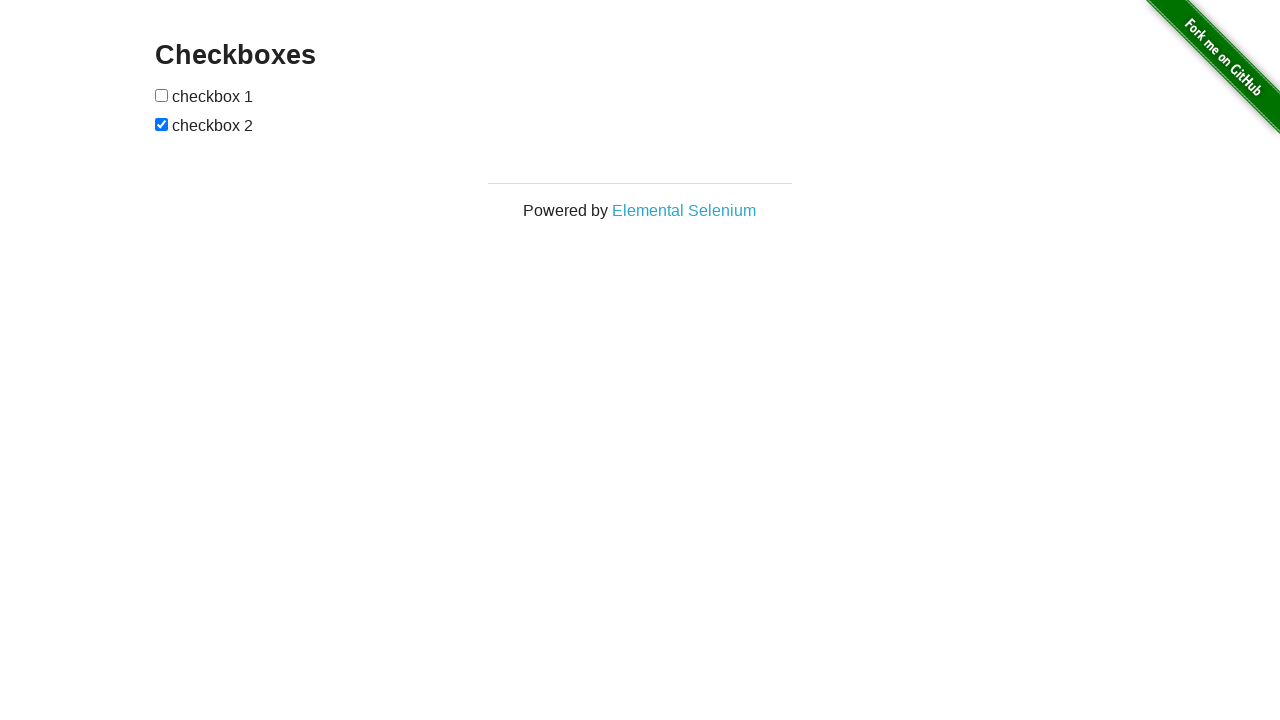

Retrieved checkbox 1 of 2
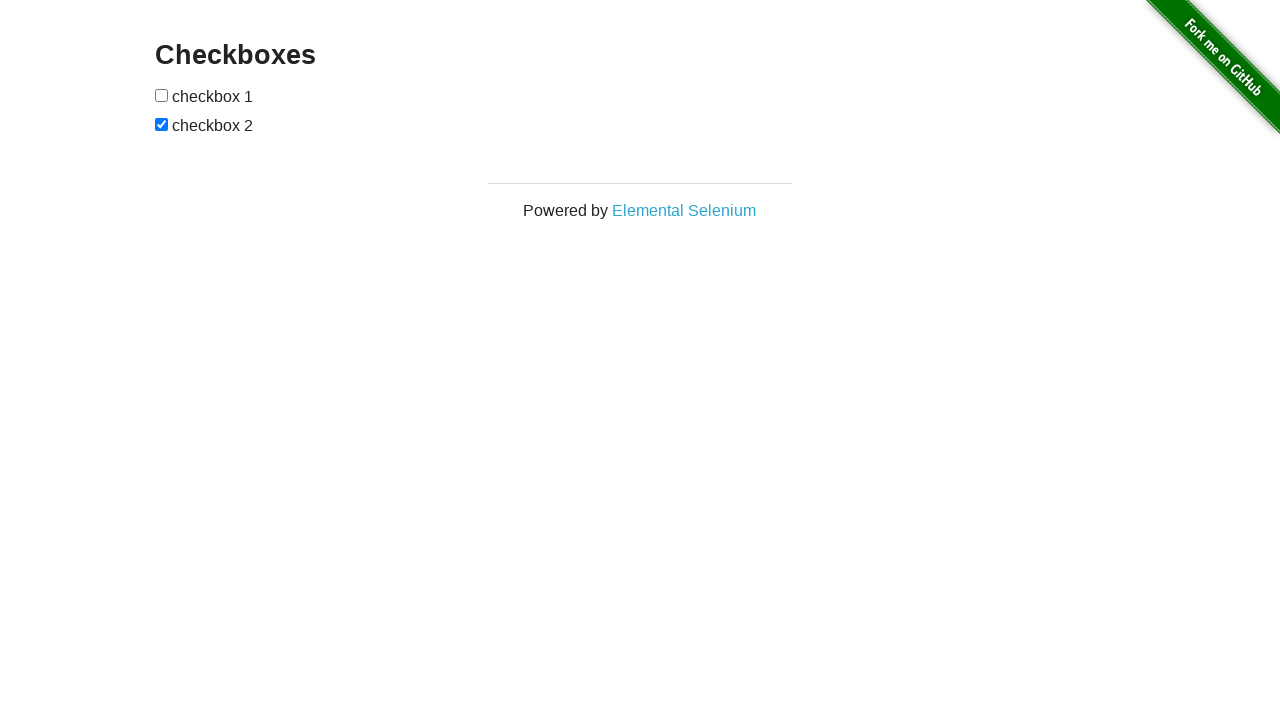

Checkbox 1 is unchecked
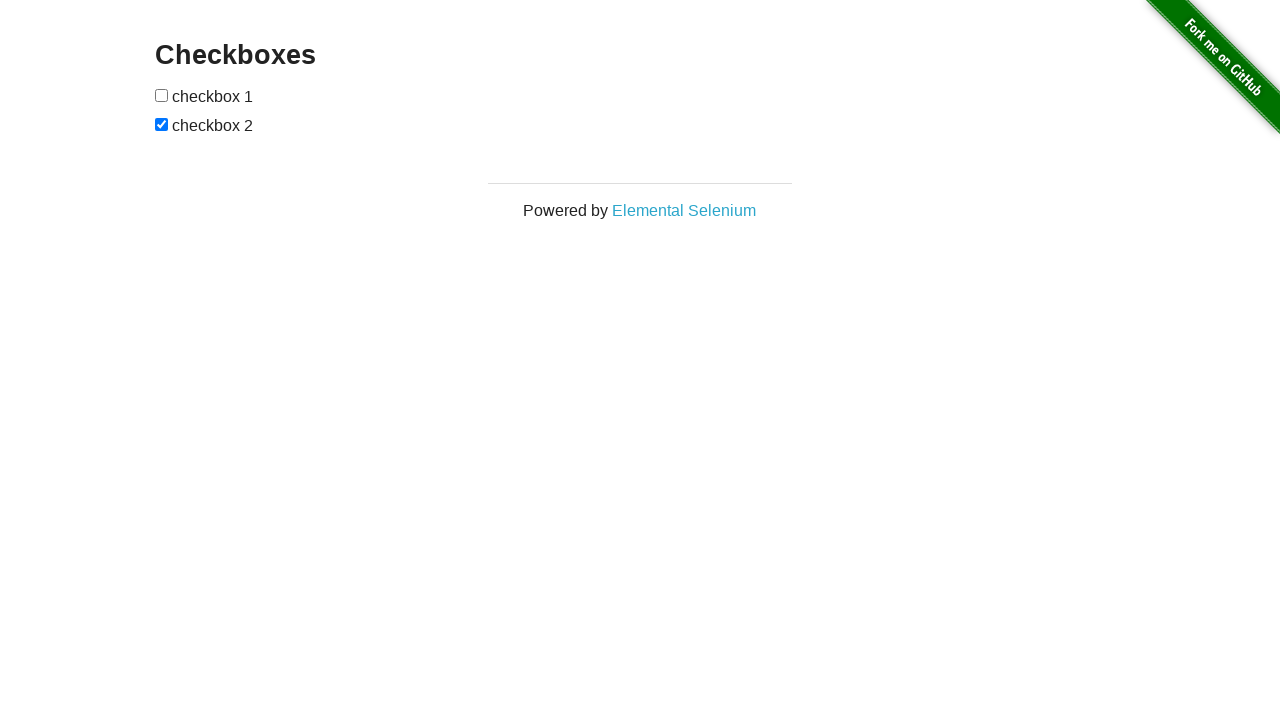

Clicked checkbox 1 to select it at (162, 95) on input[type='checkbox'] >> nth=0
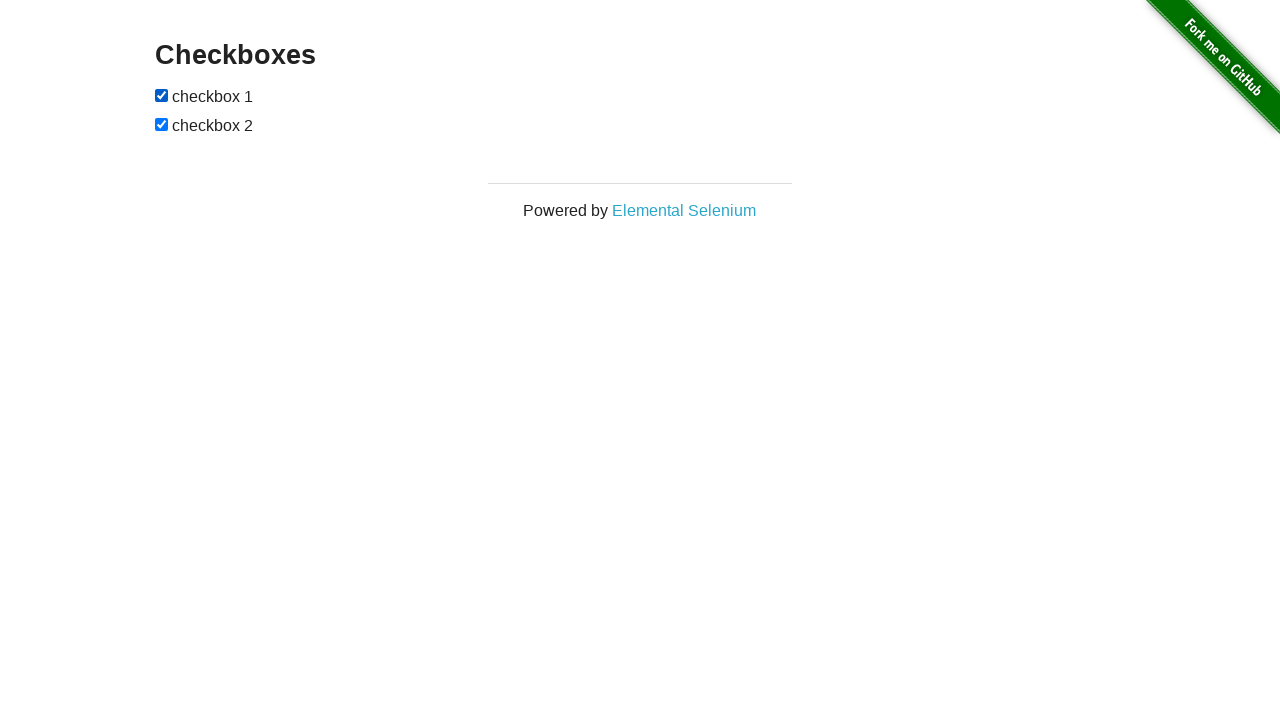

Retrieved checkbox 2 of 2
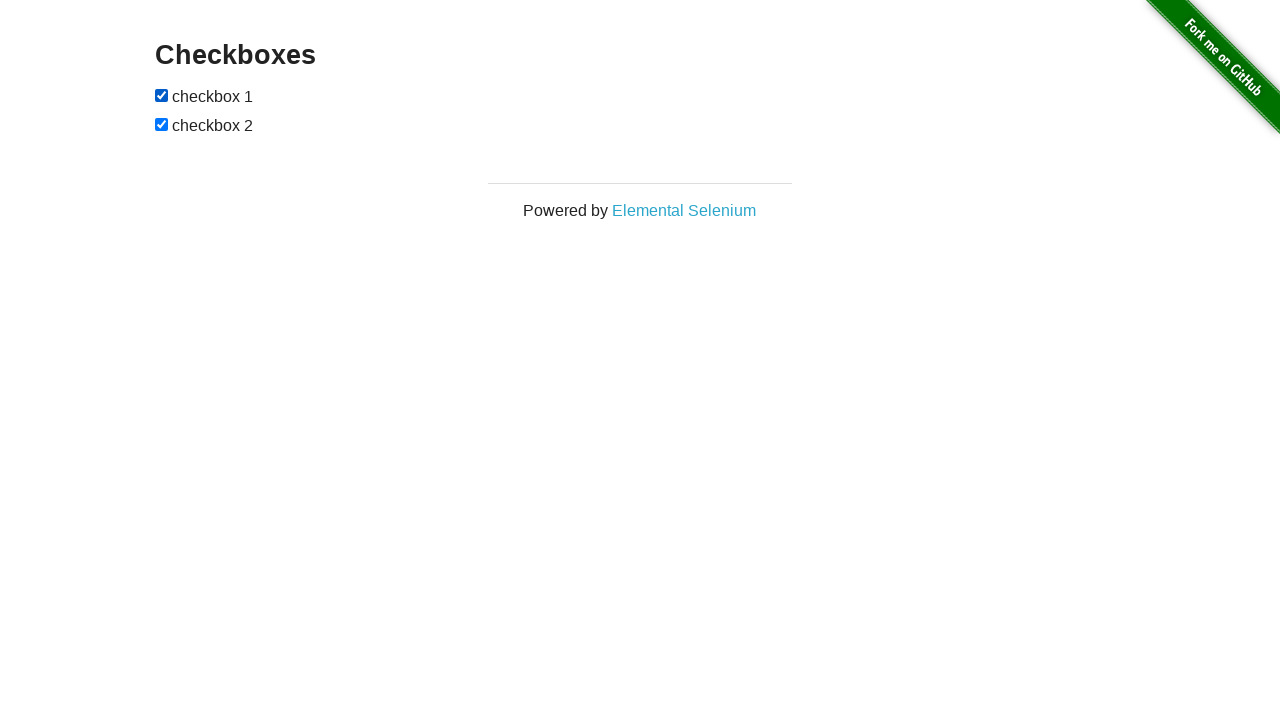

Checkbox 2 is already checked, skipping
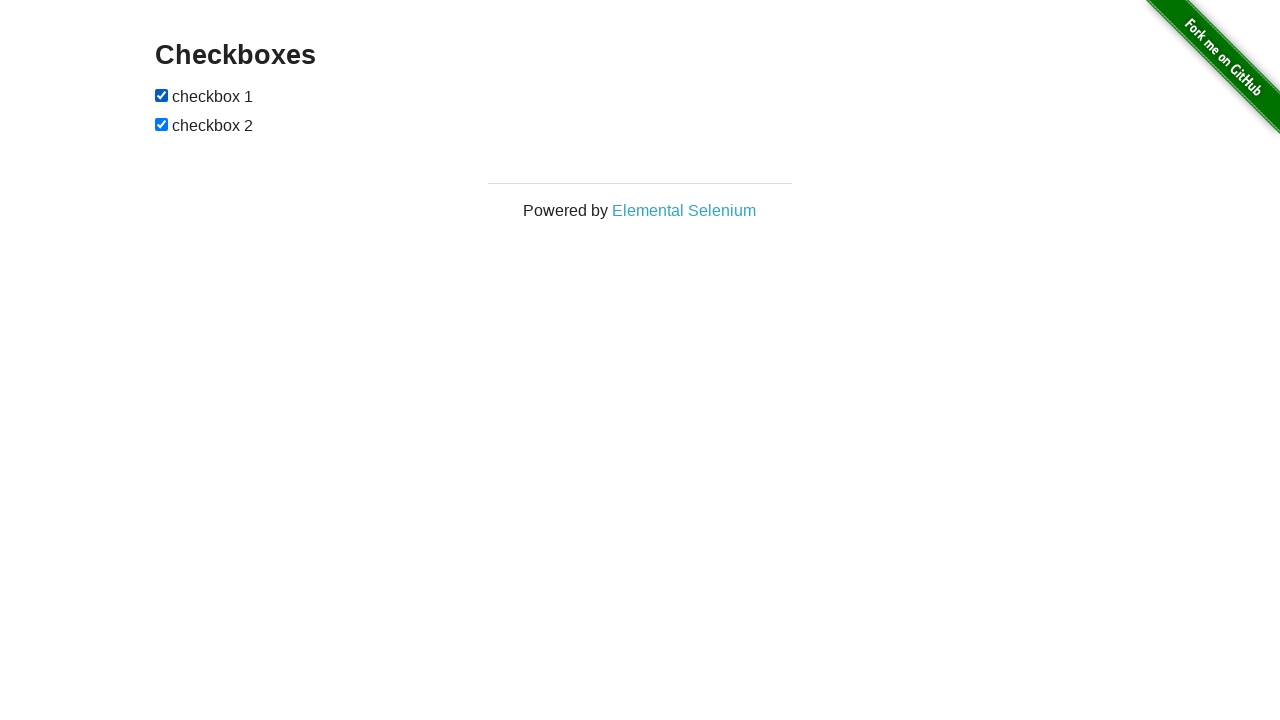

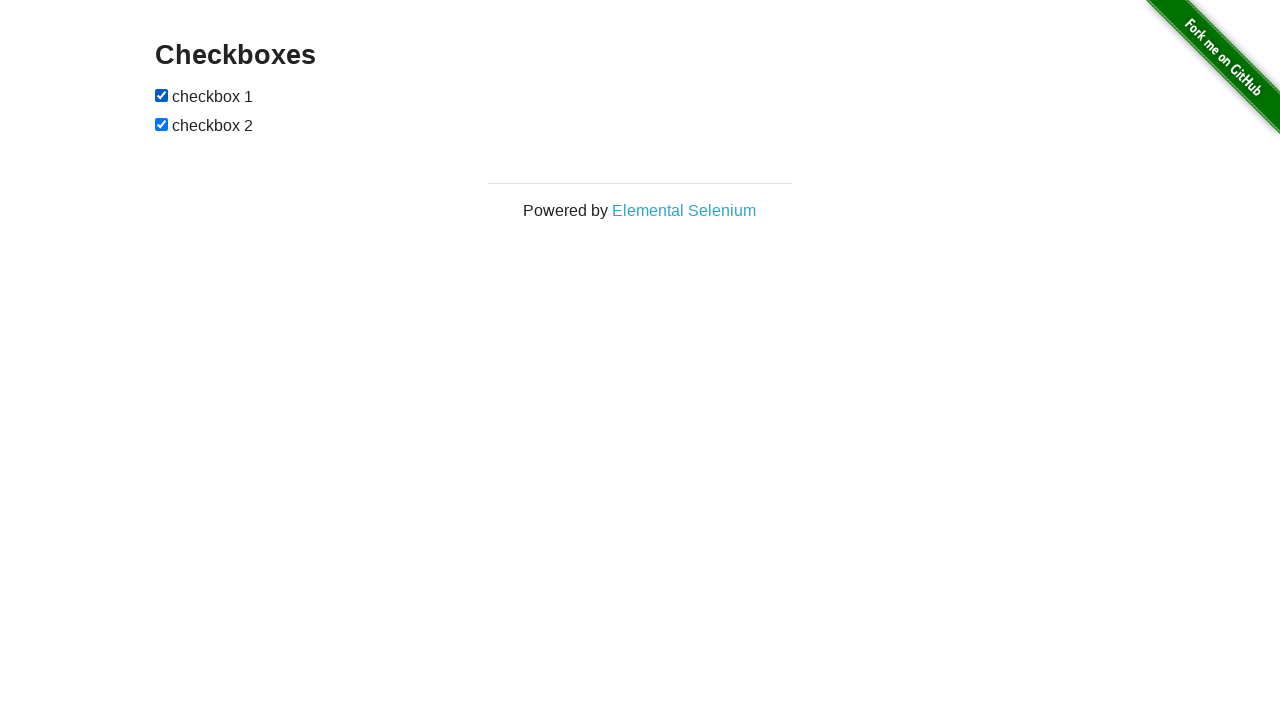